Tests dropdown selection functionality by selecting options using different methods (index, value, visible text) and verifying dropdown properties

Starting URL: https://the-internet.herokuapp.com/dropdown

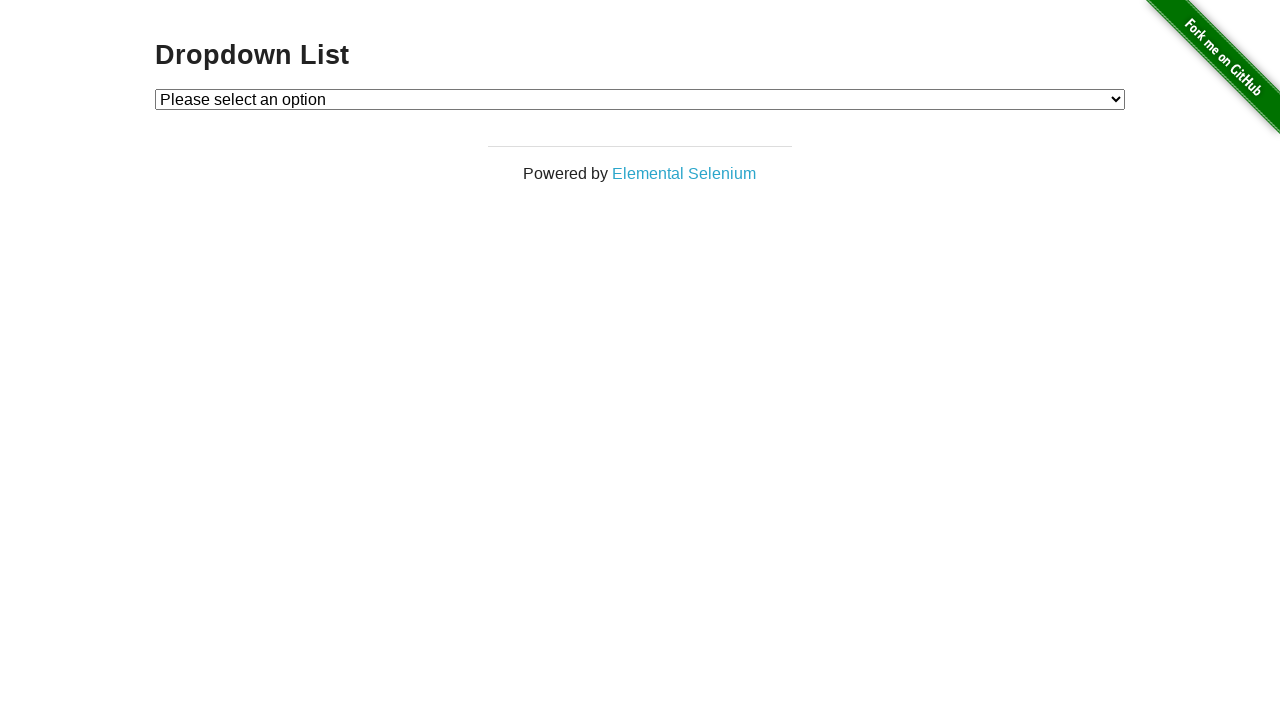

Located dropdown element with id 'dropdown'
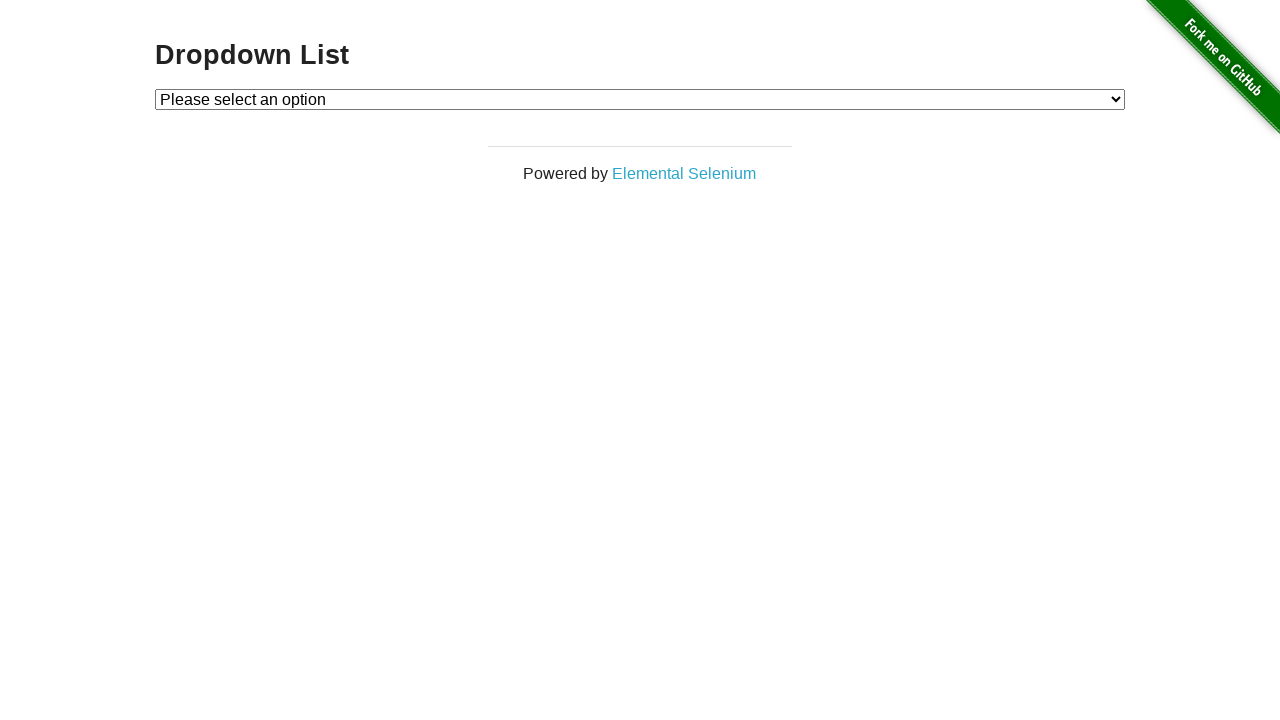

Selected Option 1 using index 1 on #dropdown
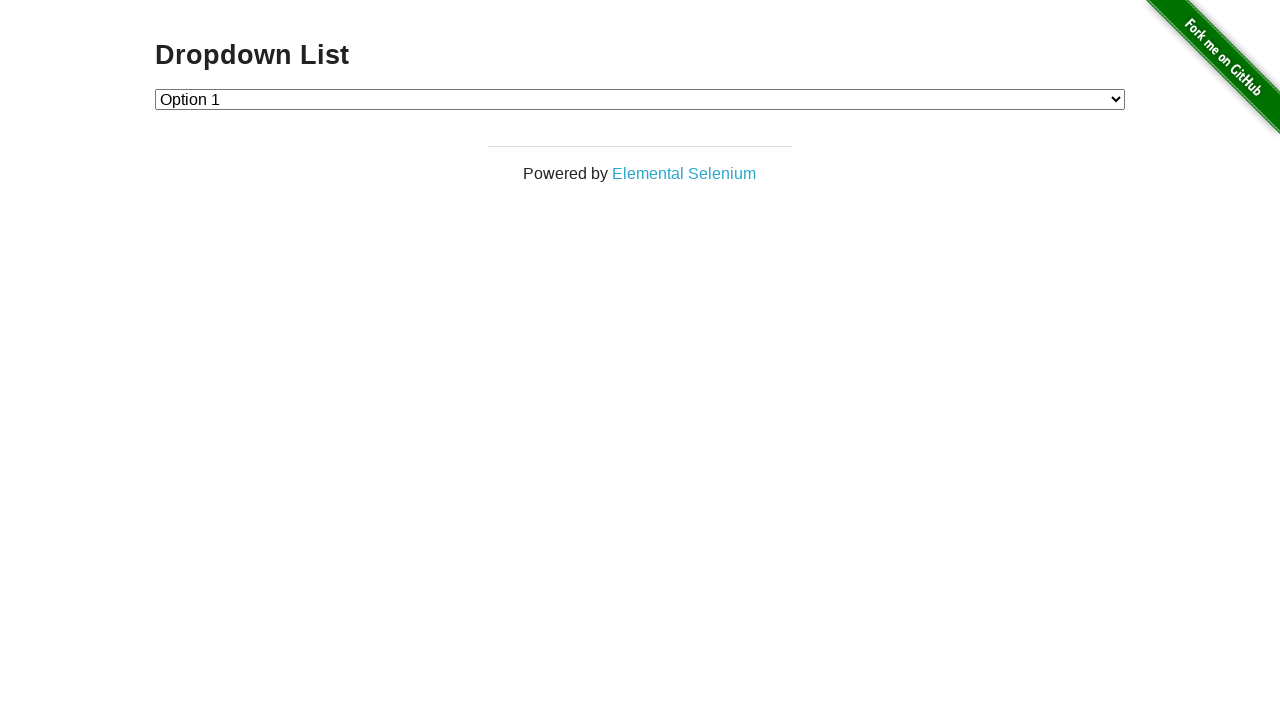

Selected Option 2 using value '2' on #dropdown
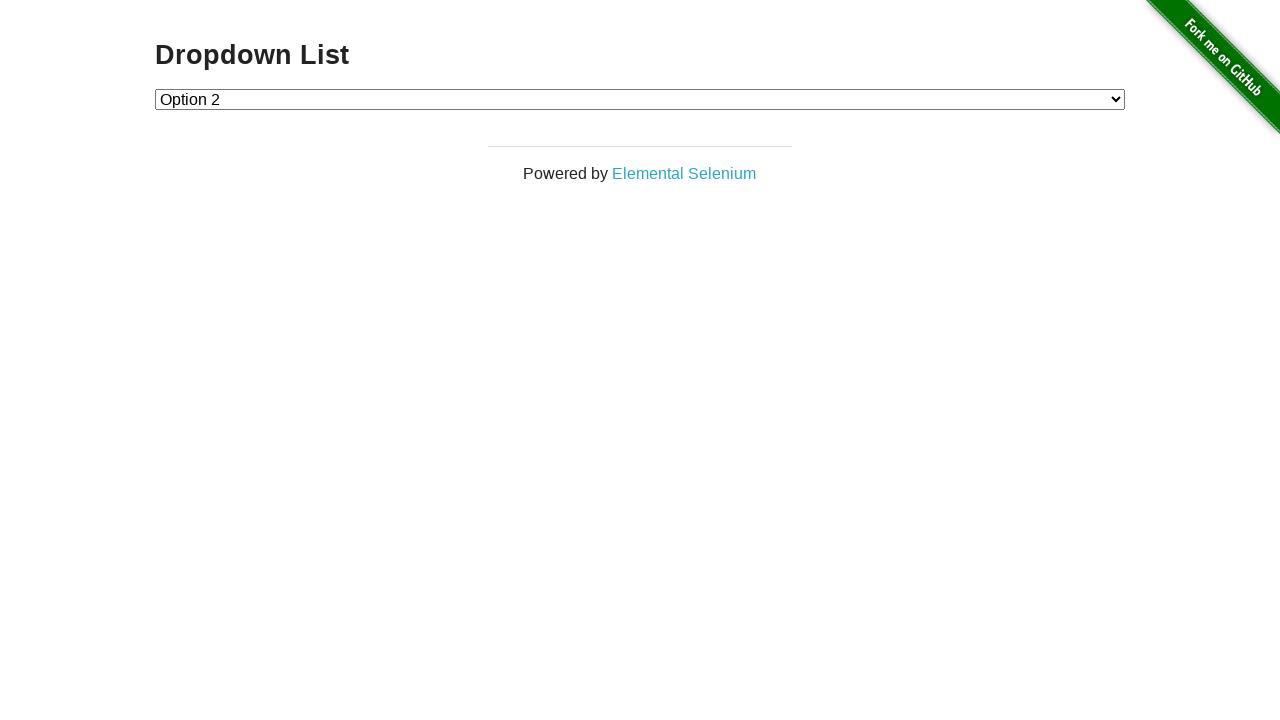

Selected Option 1 using visible text label on #dropdown
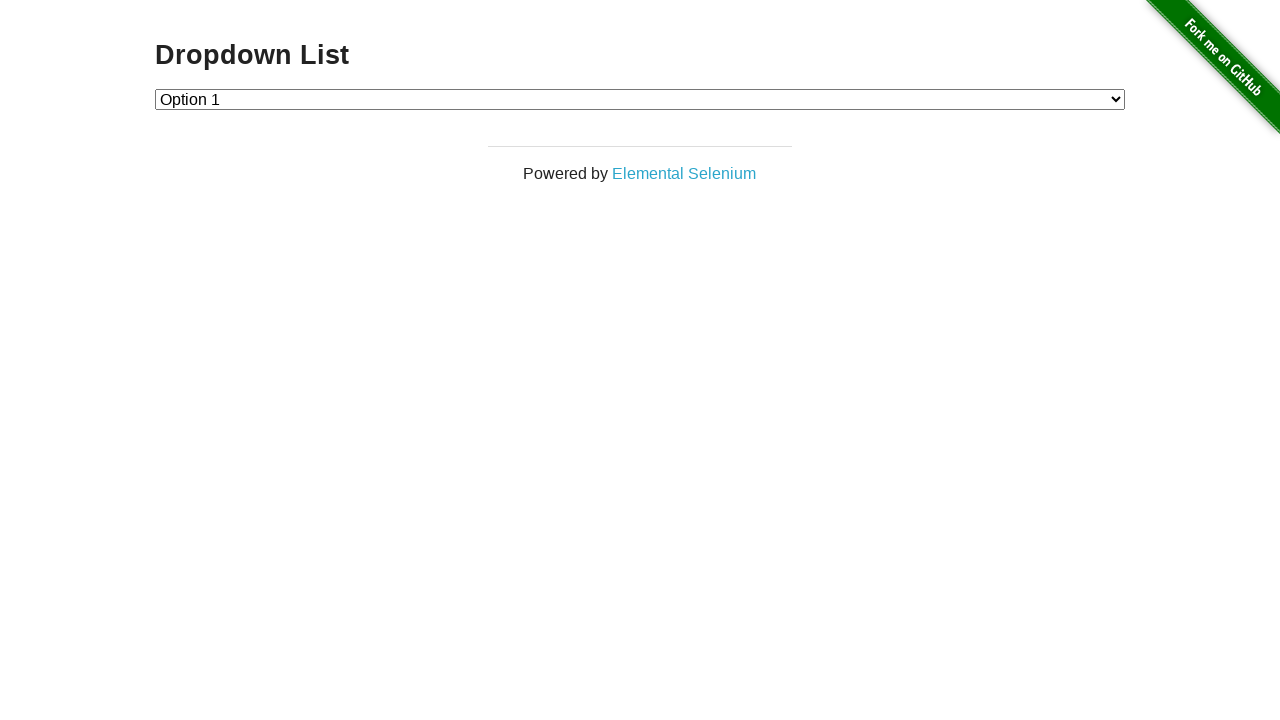

Retrieved all dropdown options for verification
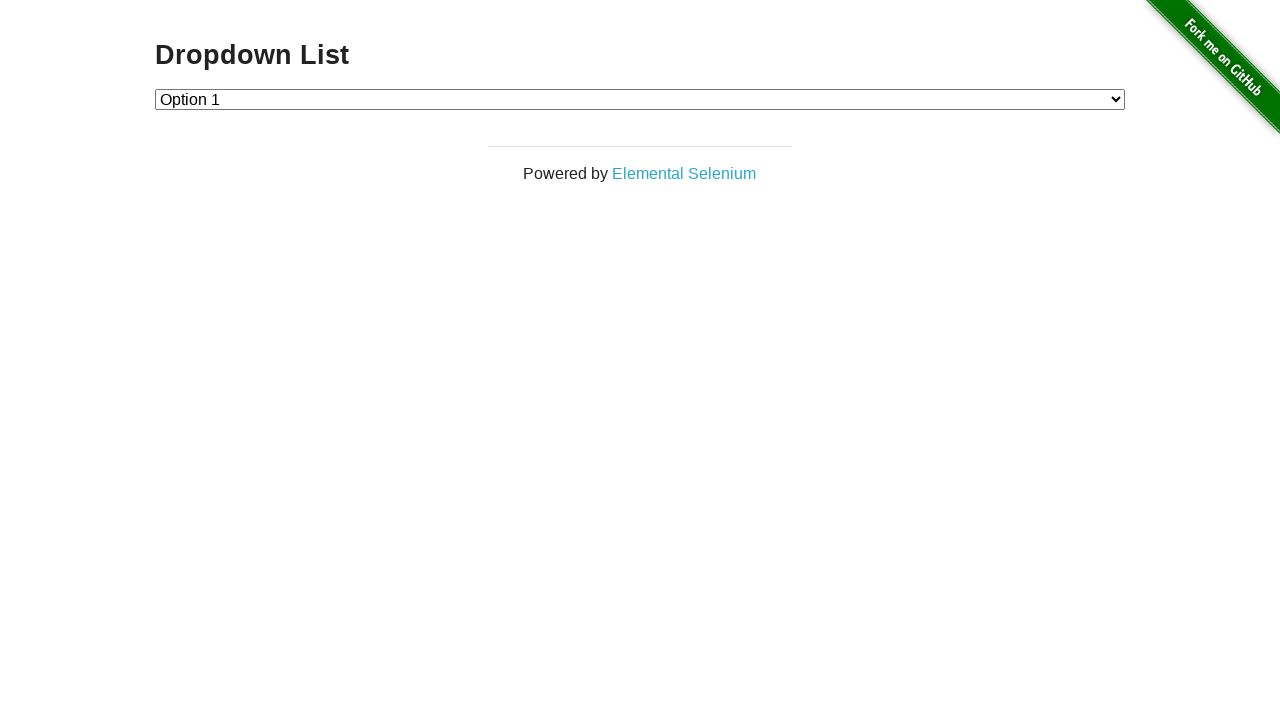

Verified dropdown contains 3 options total
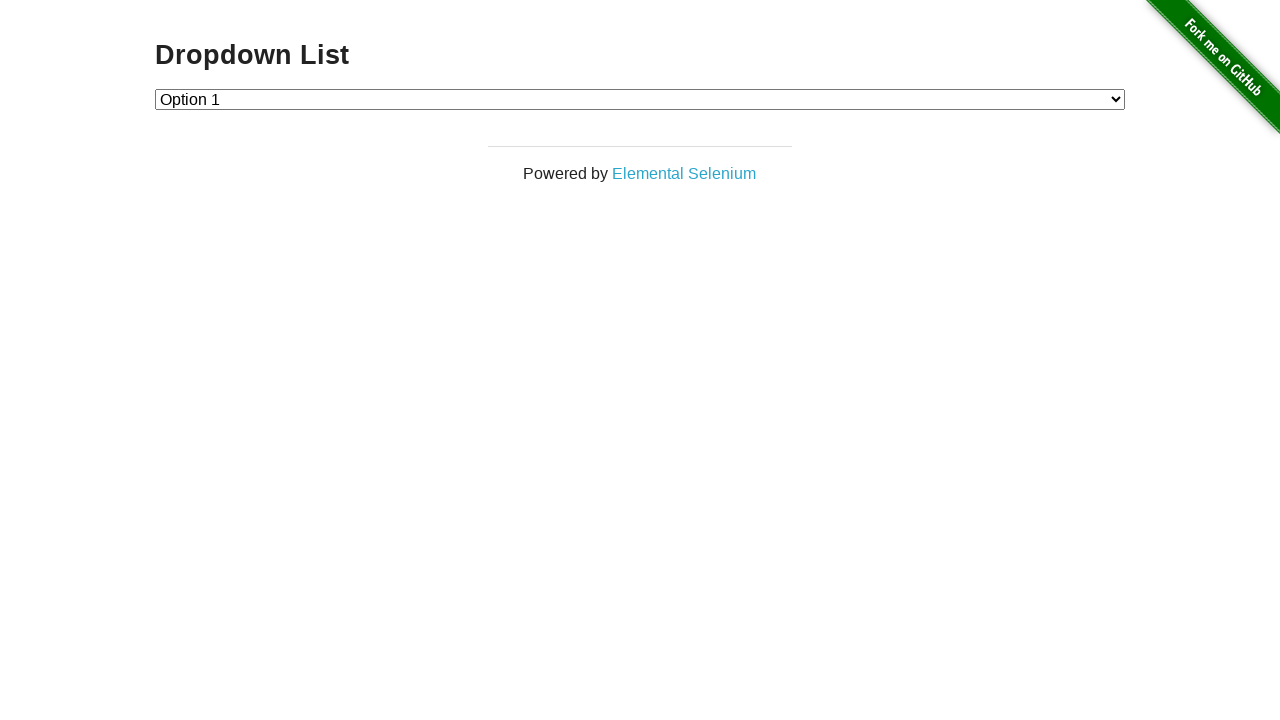

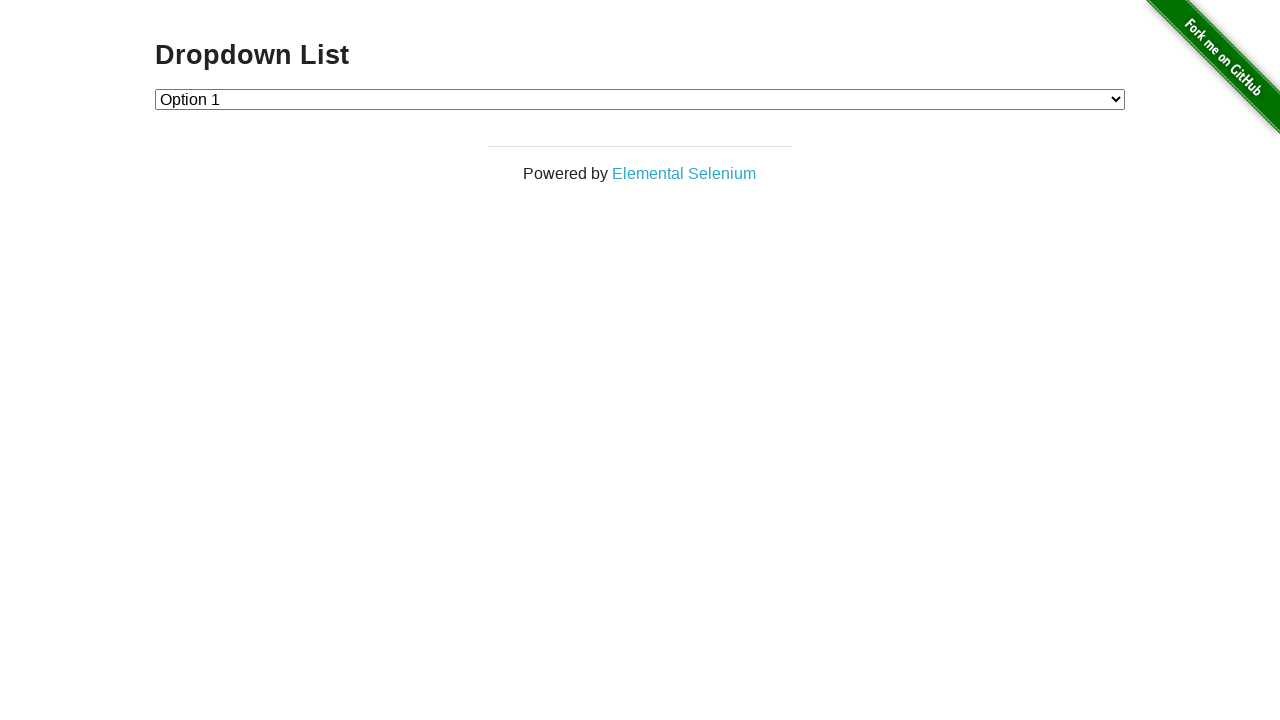